Tests DuckDuckGo search functionality by entering a search query "BrowserStack", submitting the form, and verifying the page title contains the search term.

Starting URL: http://www.duckduckgo.com

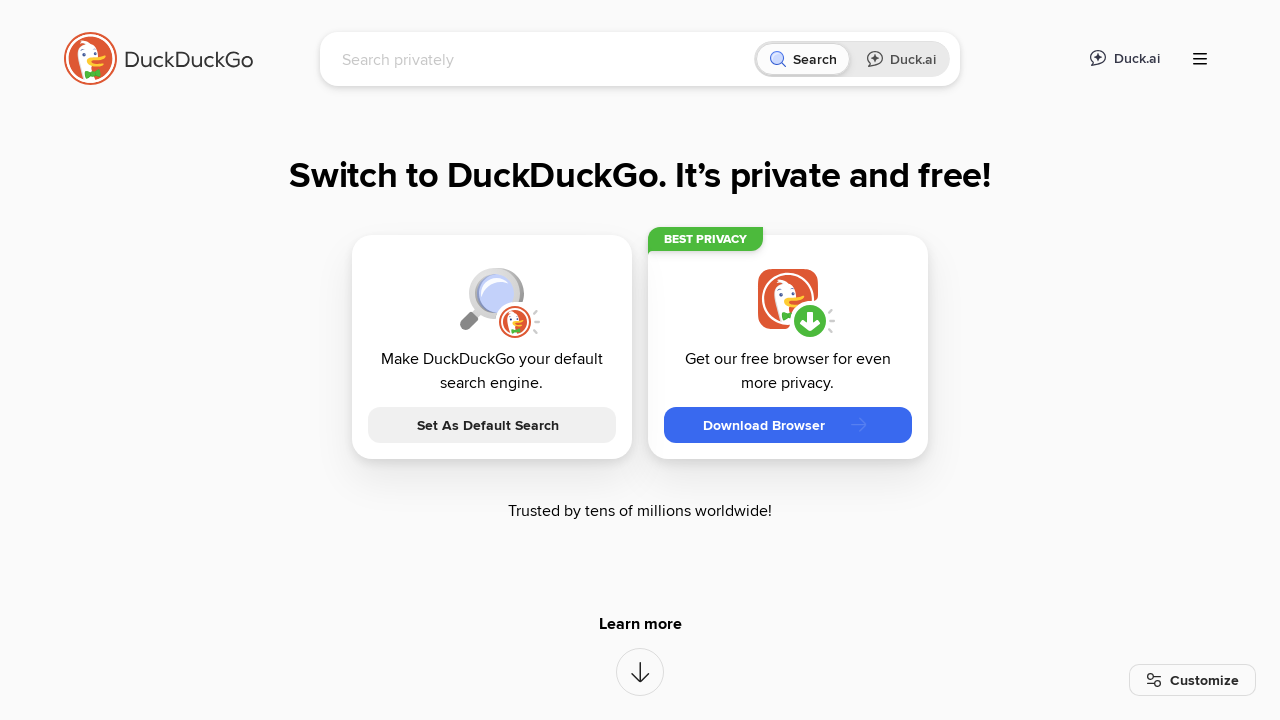

Filled search input field with 'BrowserStack' on input[name='q']
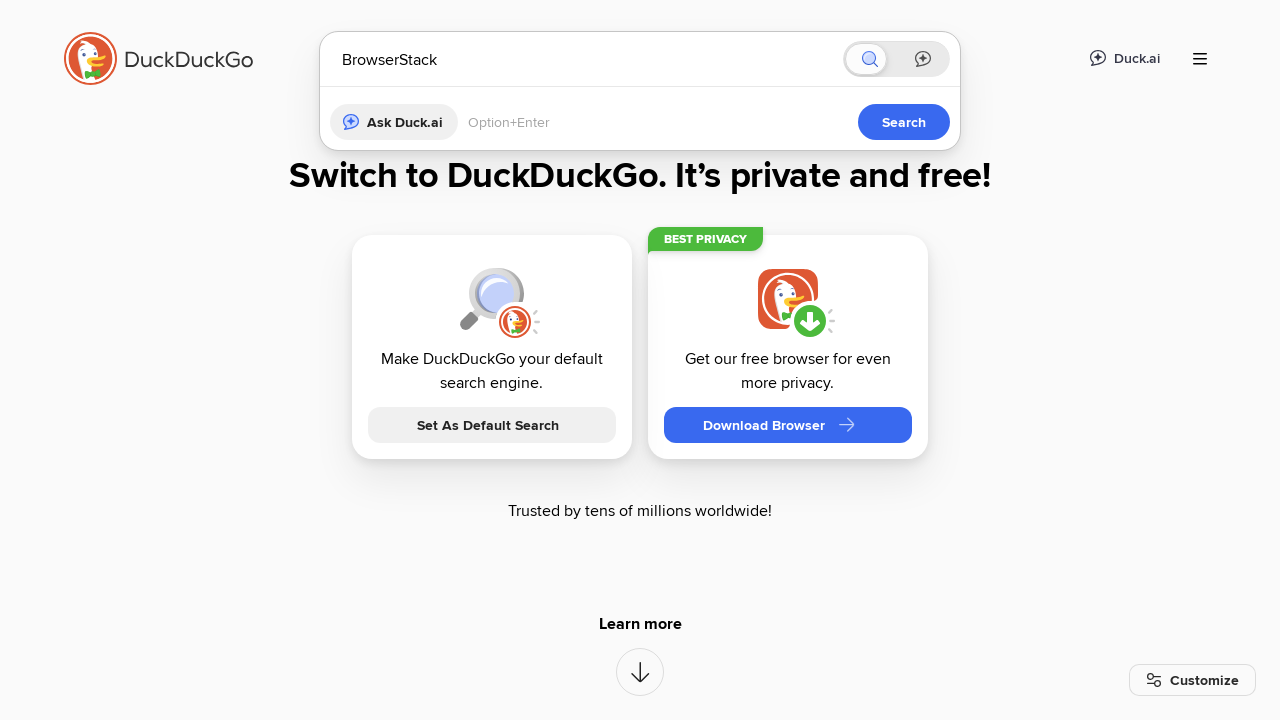

Pressed Enter to submit the search query on input[name='q']
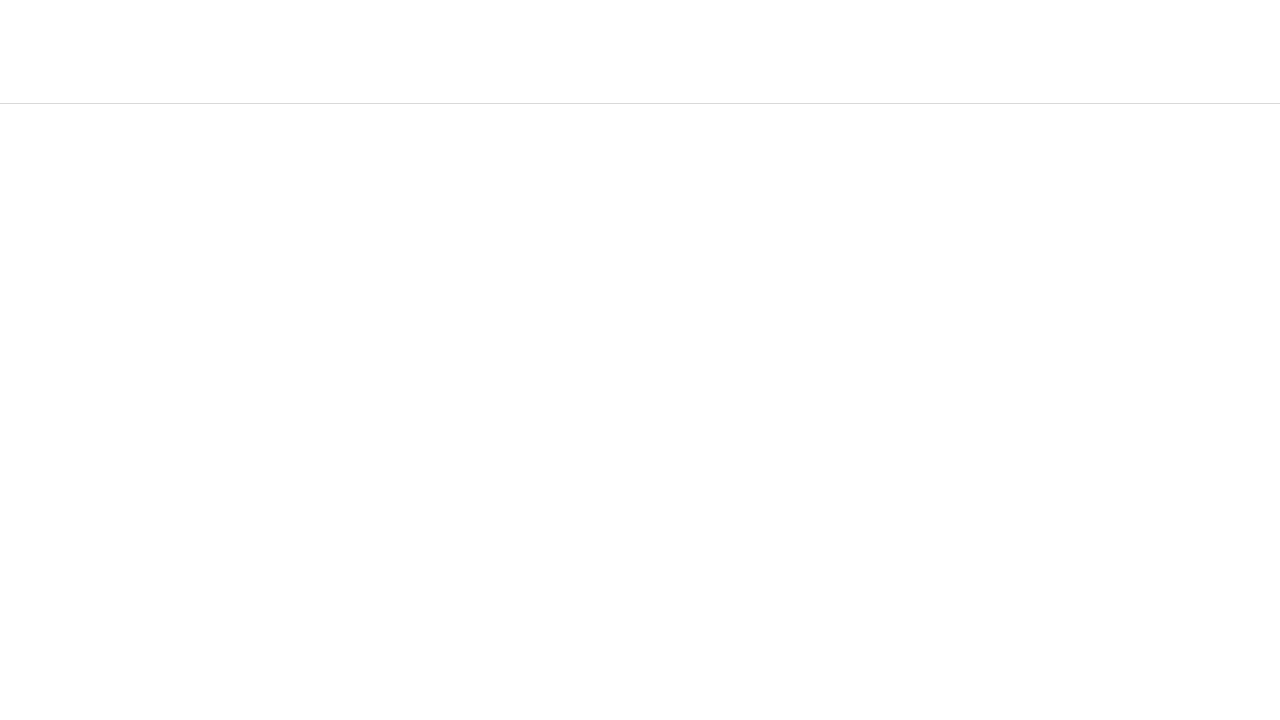

Page title updated to contain 'BrowserStack' search term
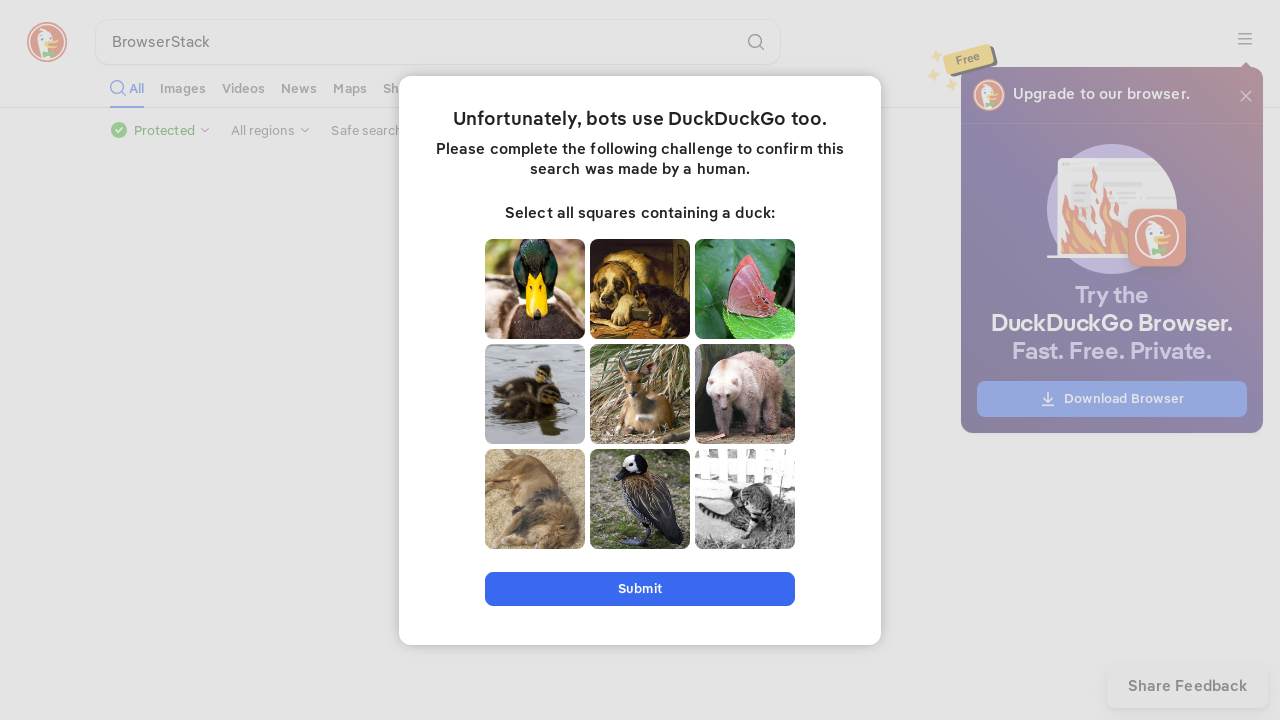

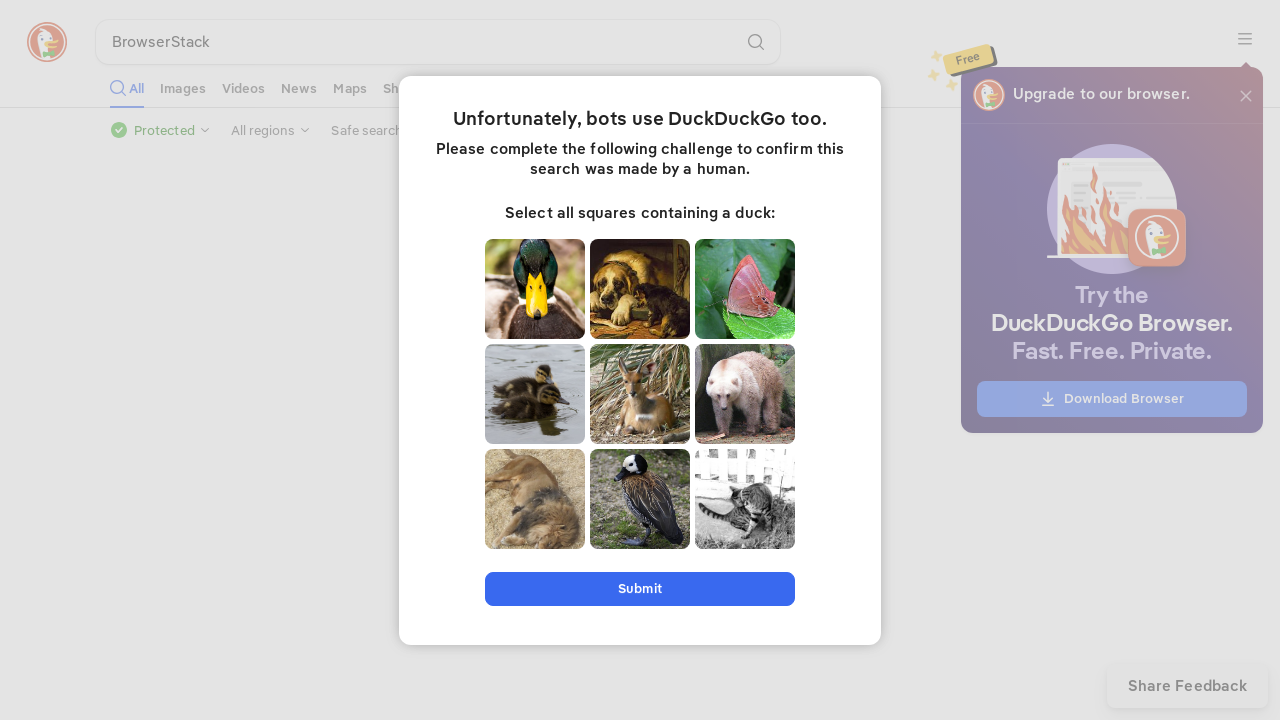